Navigates to Interactions section from the homepage by clicking the Interactions card

Starting URL: https://demoqa.com

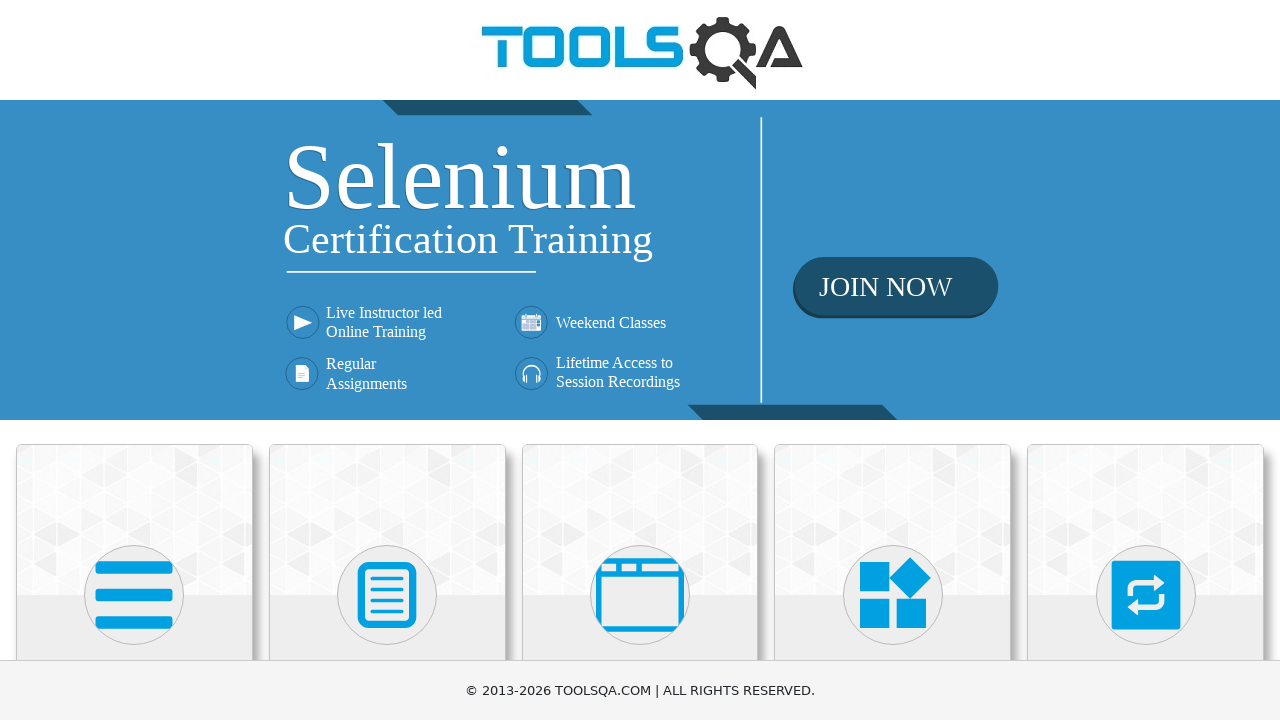

Clicked on Interactions card at (1146, 520) on .card:has-text('Interactions')
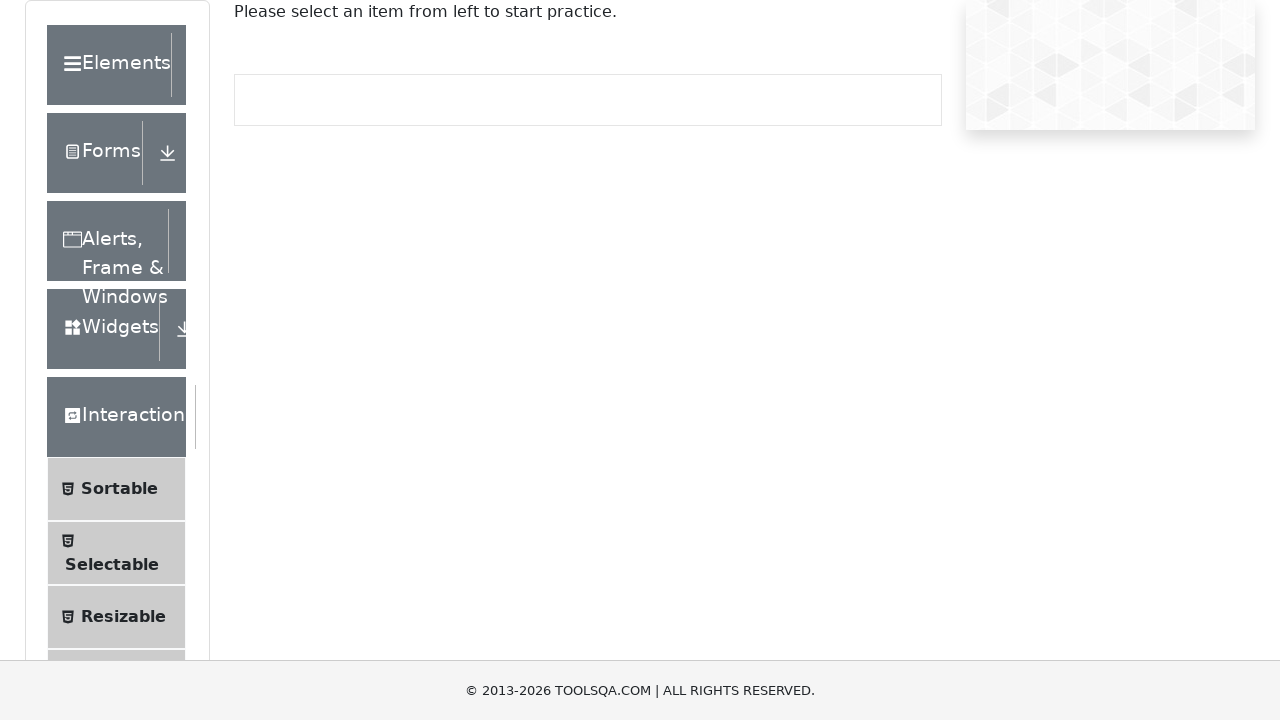

Interactions menu loaded successfully
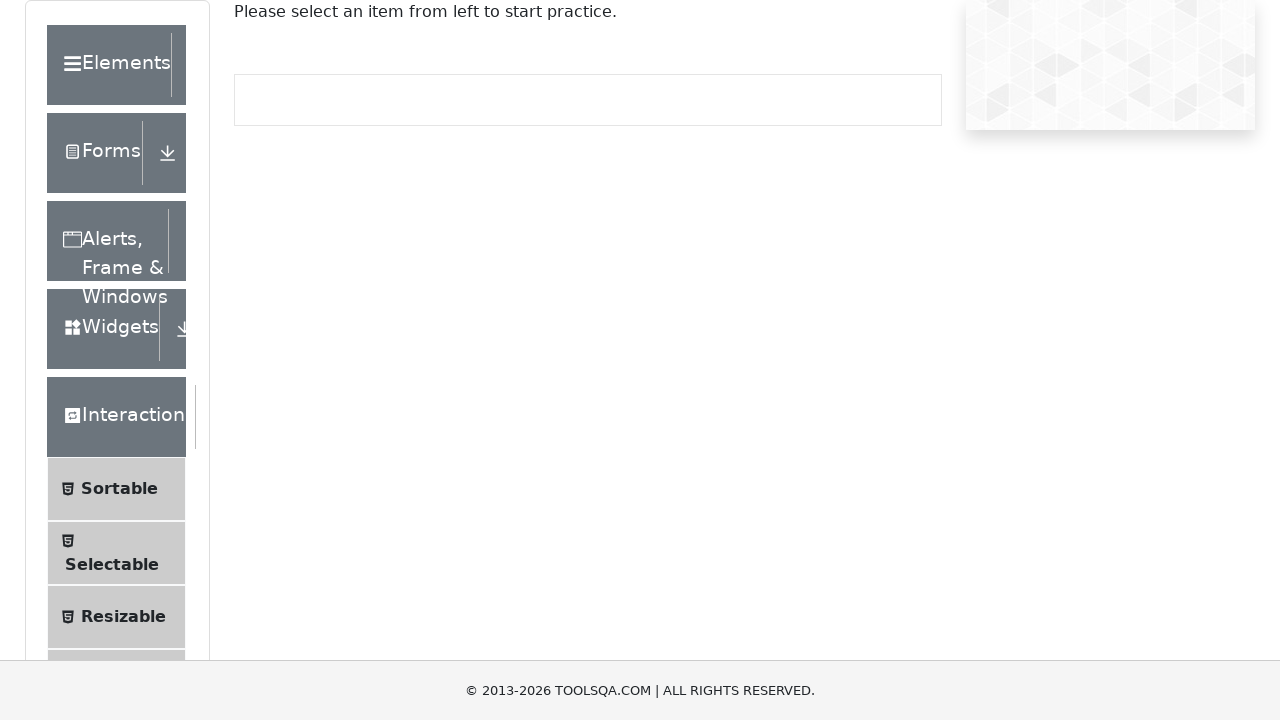

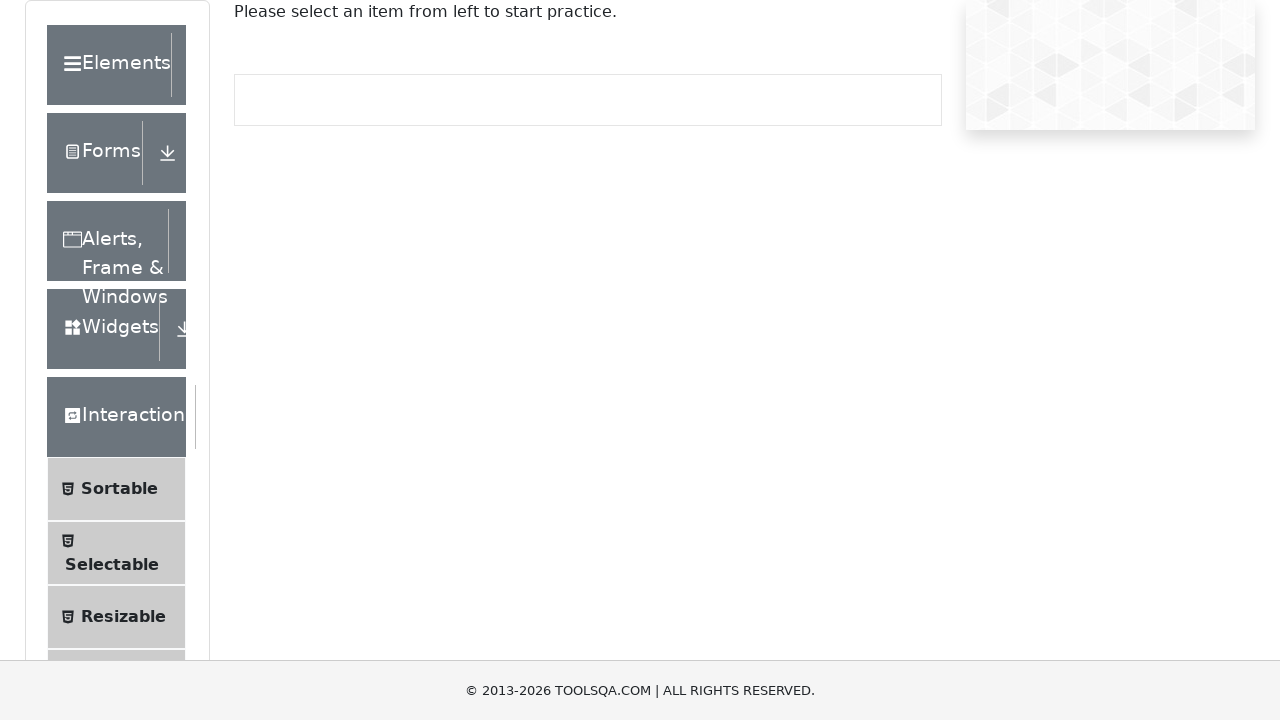